Navigates to nopCommerce registration page and verifies footer links are present and accessible

Starting URL: https://demo.nopcommerce.com/register

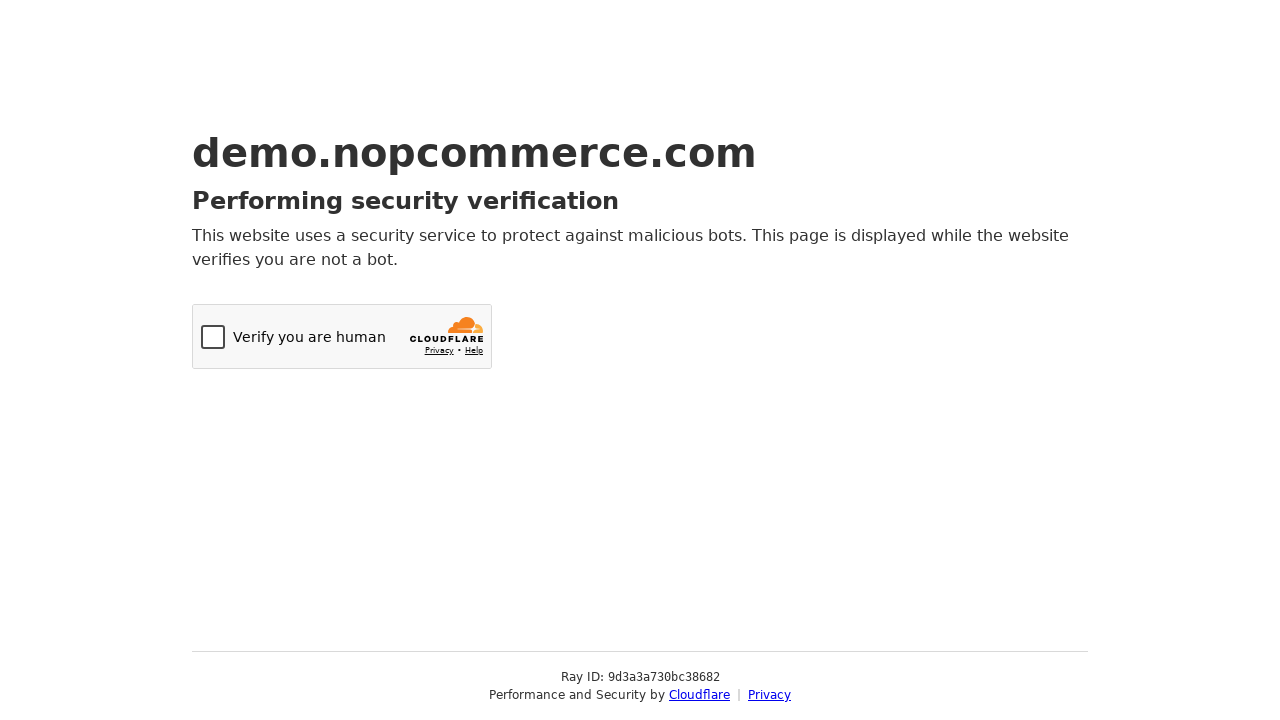

Navigated to nopCommerce registration page
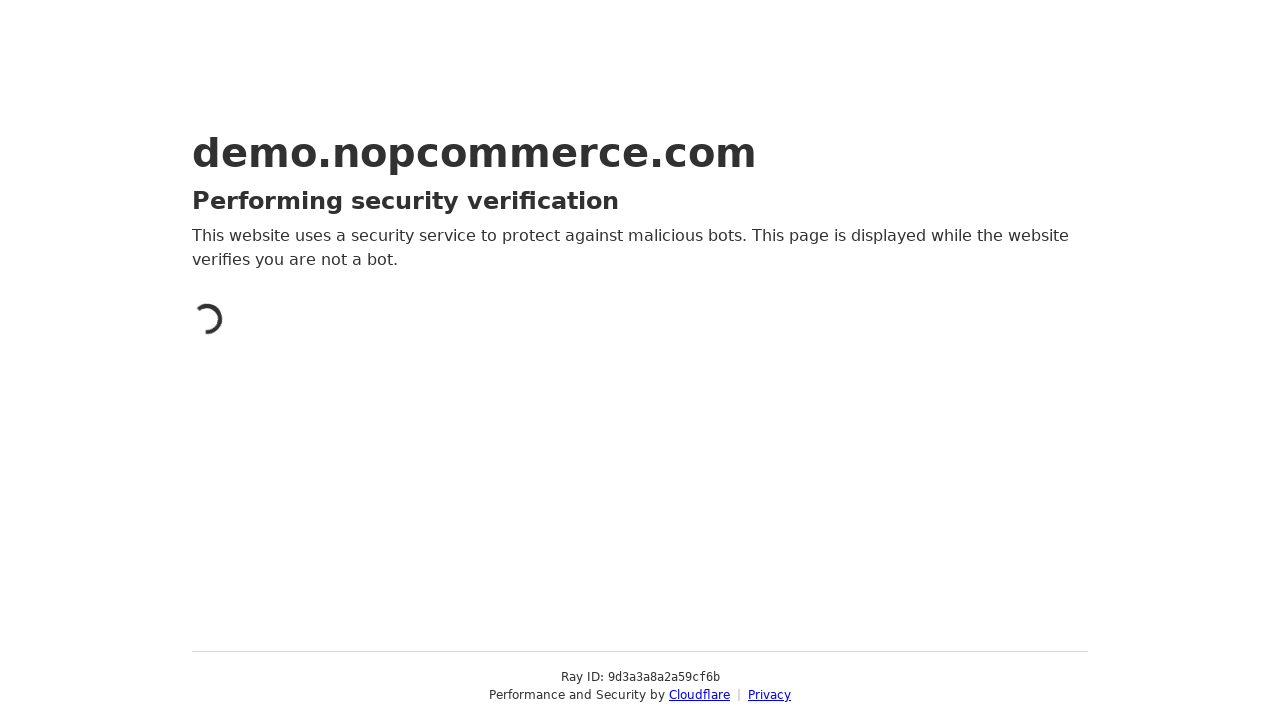

Footer links selector became available
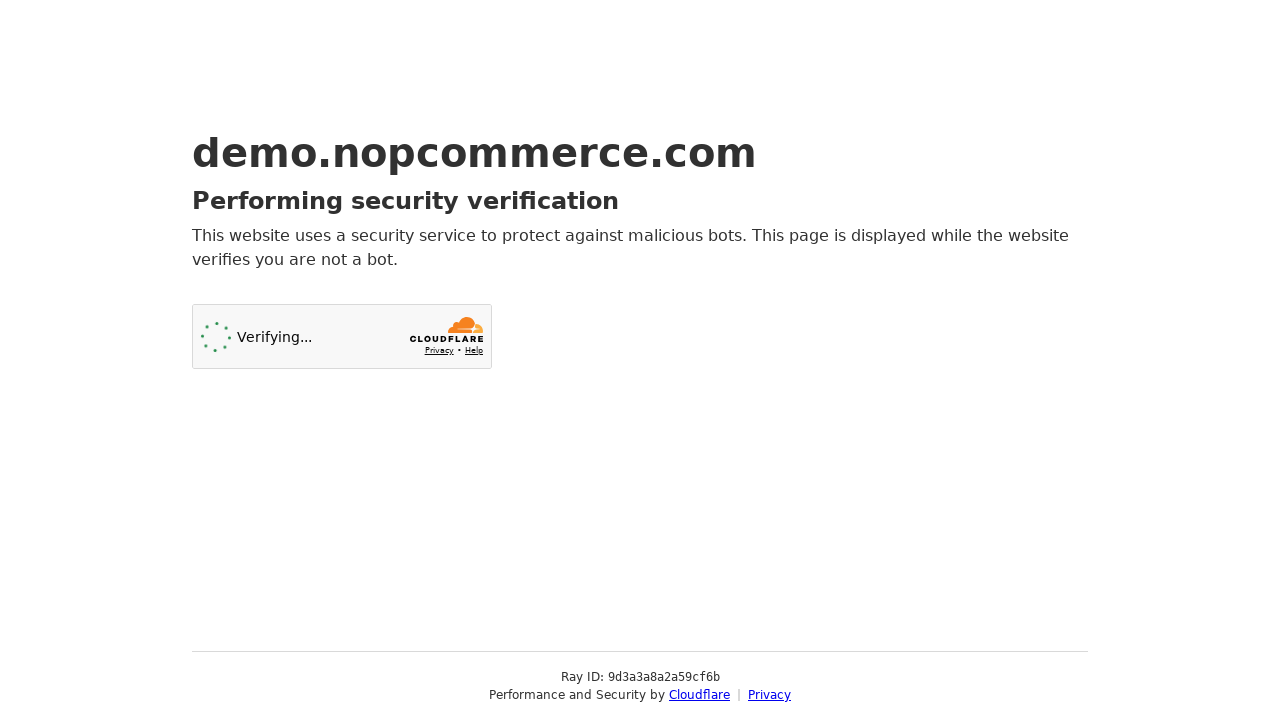

Retrieved all footer links from the page
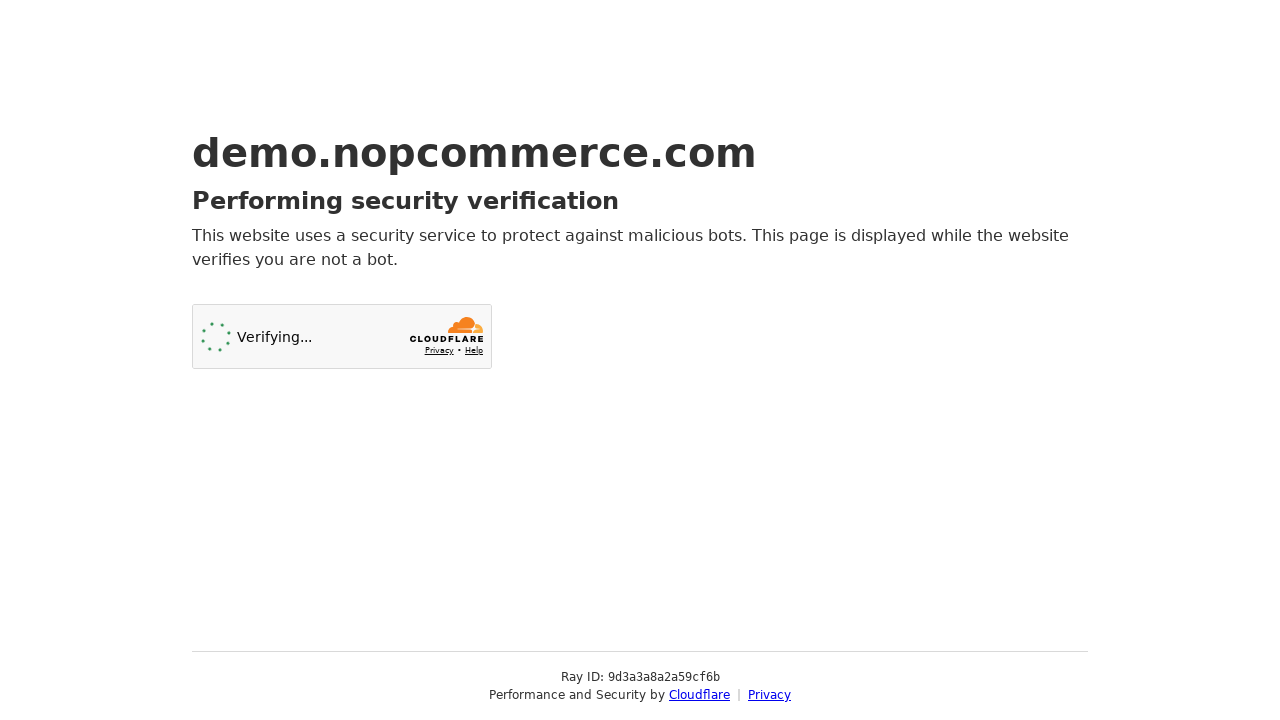

Verified footer links are present: found 2 links
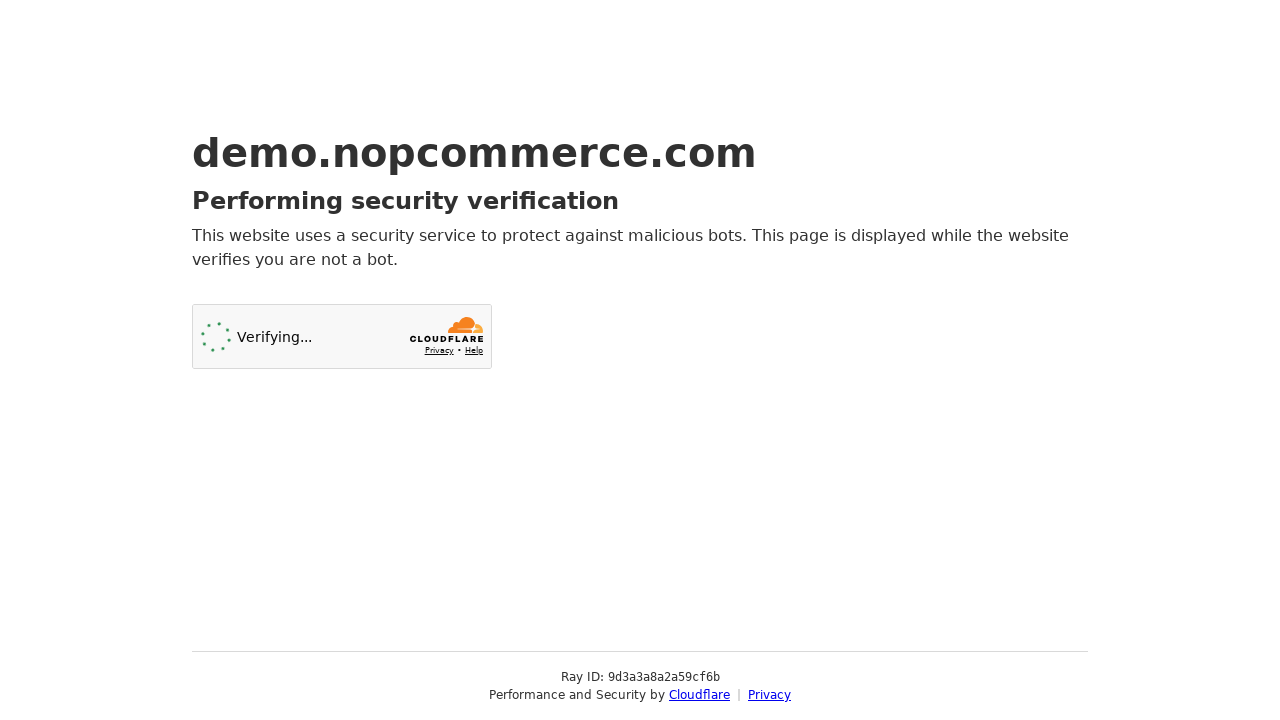

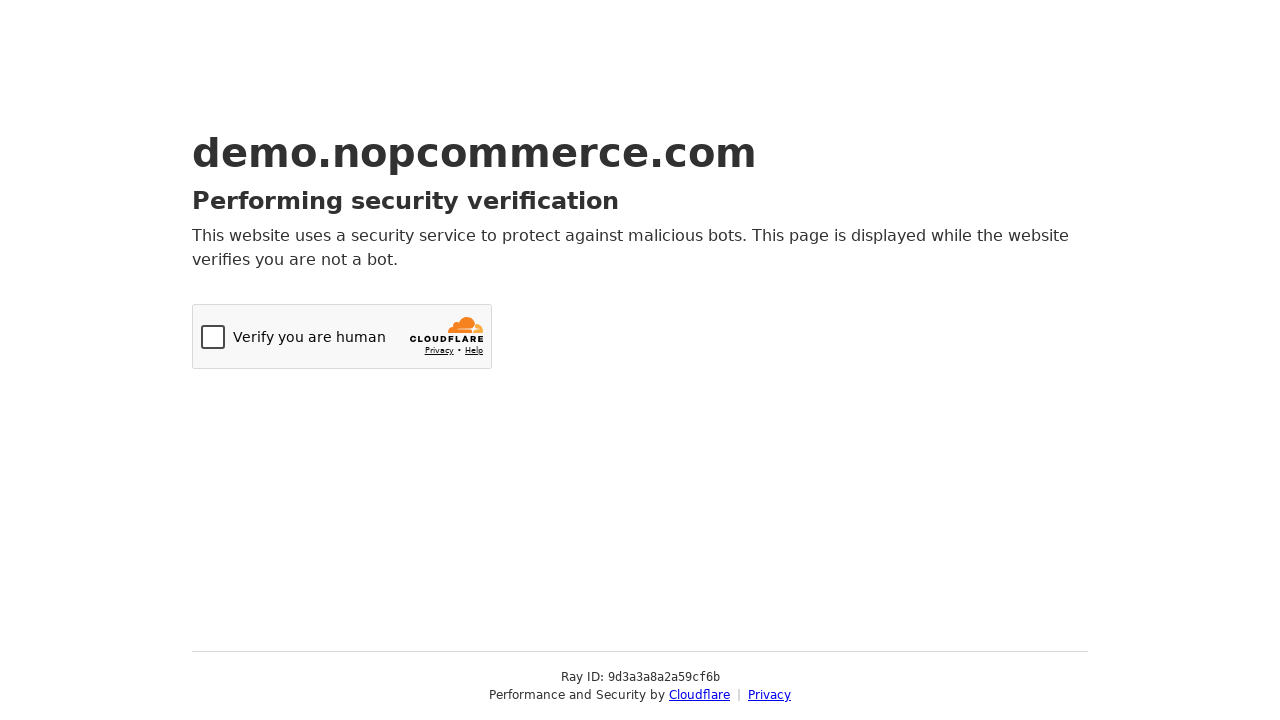